Tests radio button functionality on a blog page by waiting for radio buttons to load and clicking the male radio button to verify it can be selected.

Starting URL: http://omayo.blogspot.com/

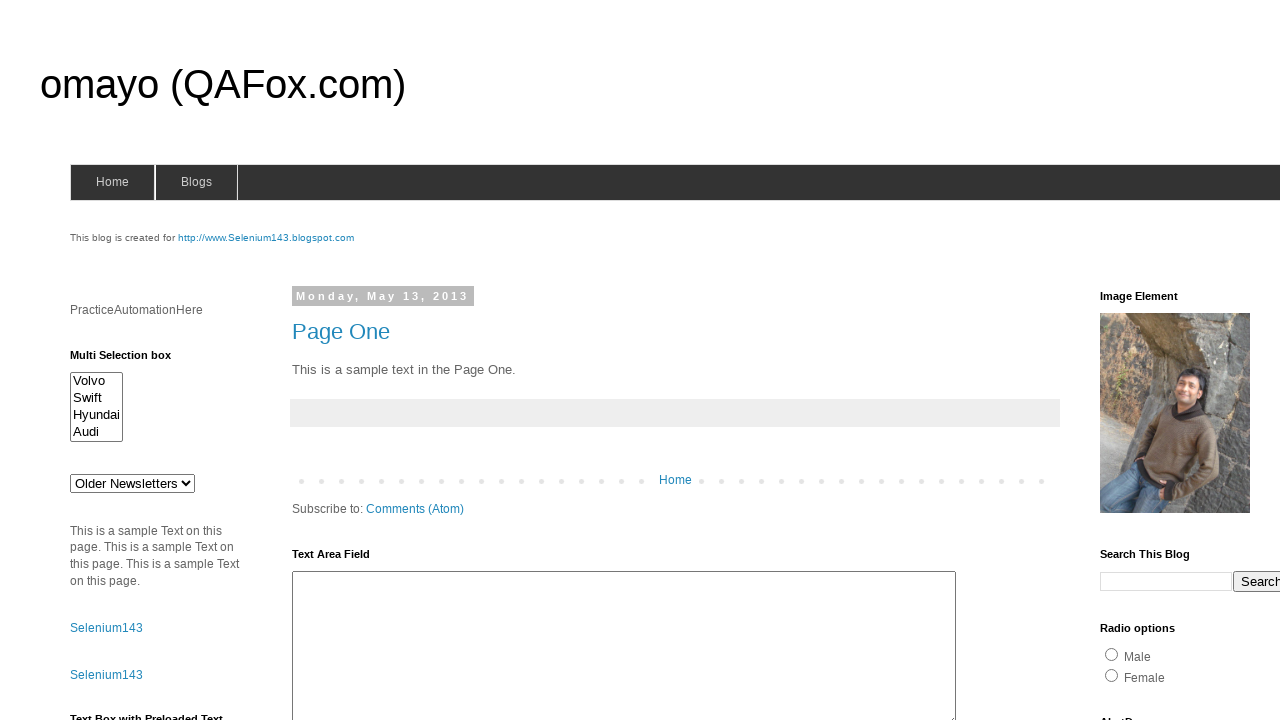

Waited for radio buttons to load on the page
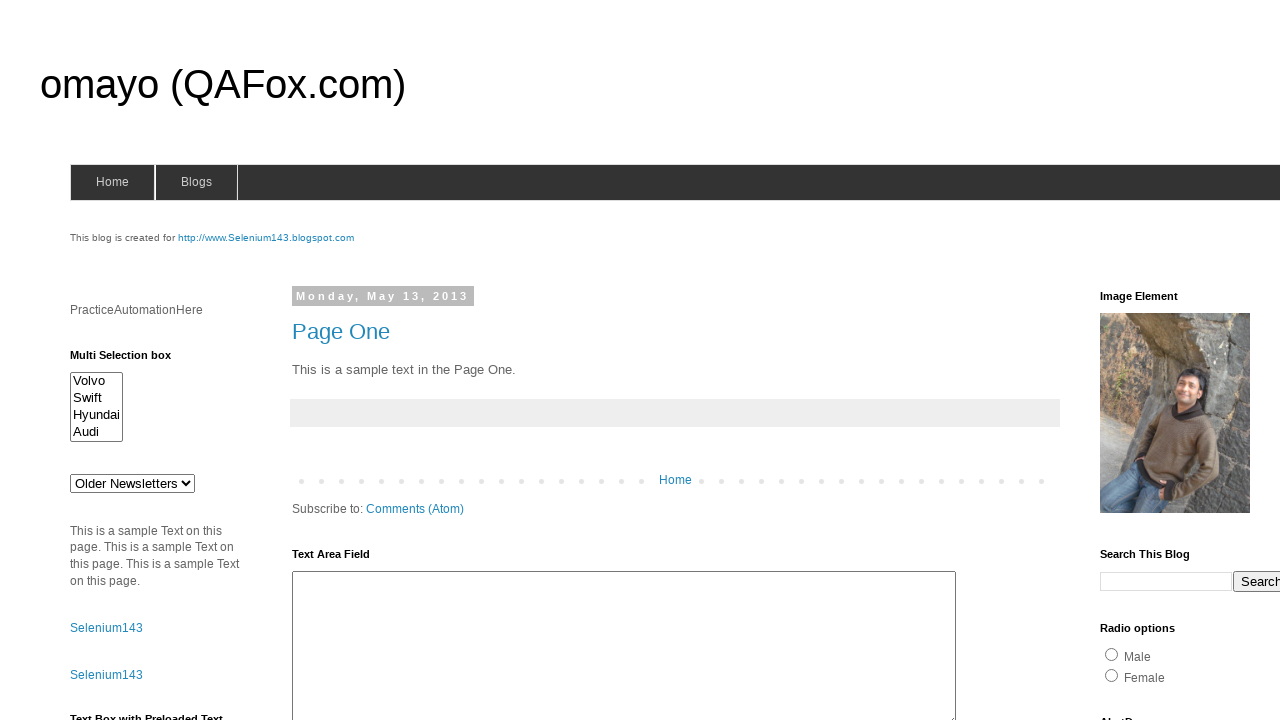

Clicked the male radio button at (1112, 654) on #radio1
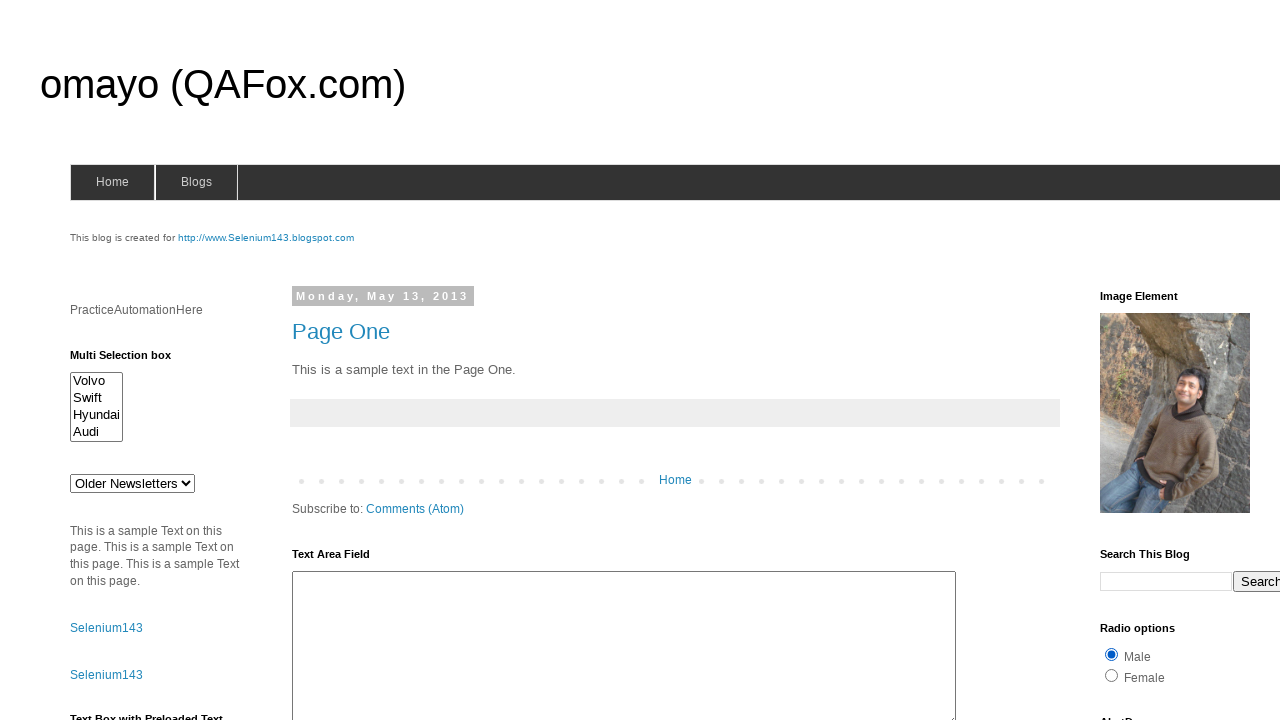

Verified that the male radio button is selected
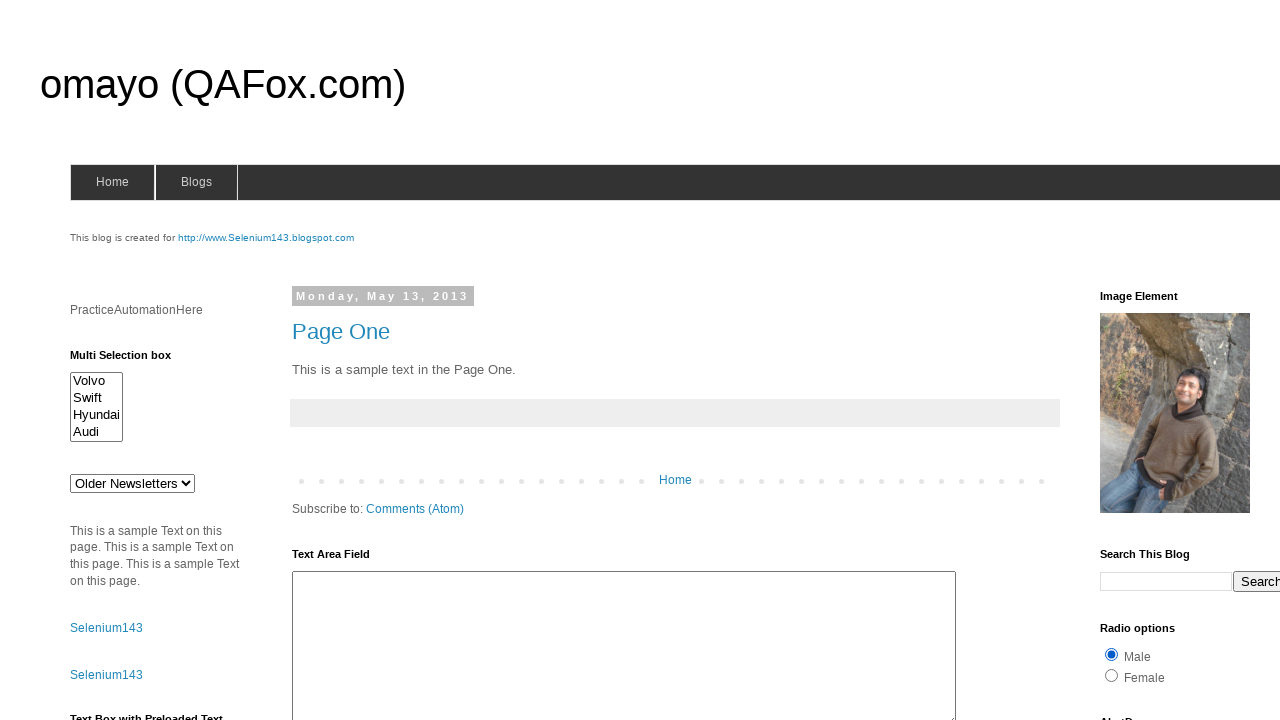

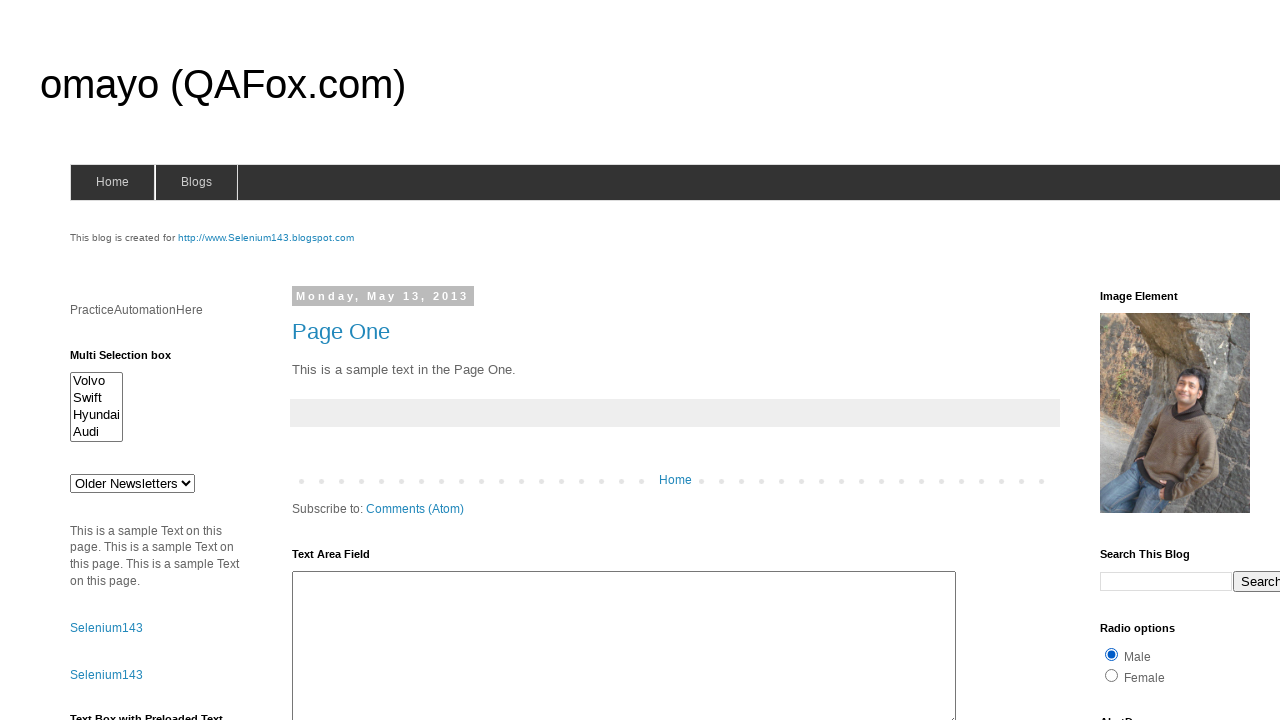